Tests the text-box form by filling in user details (name, email, current address, permanent address) and submitting the form, then verifying the output displays the entered name

Starting URL: https://demoqa.com/text-box

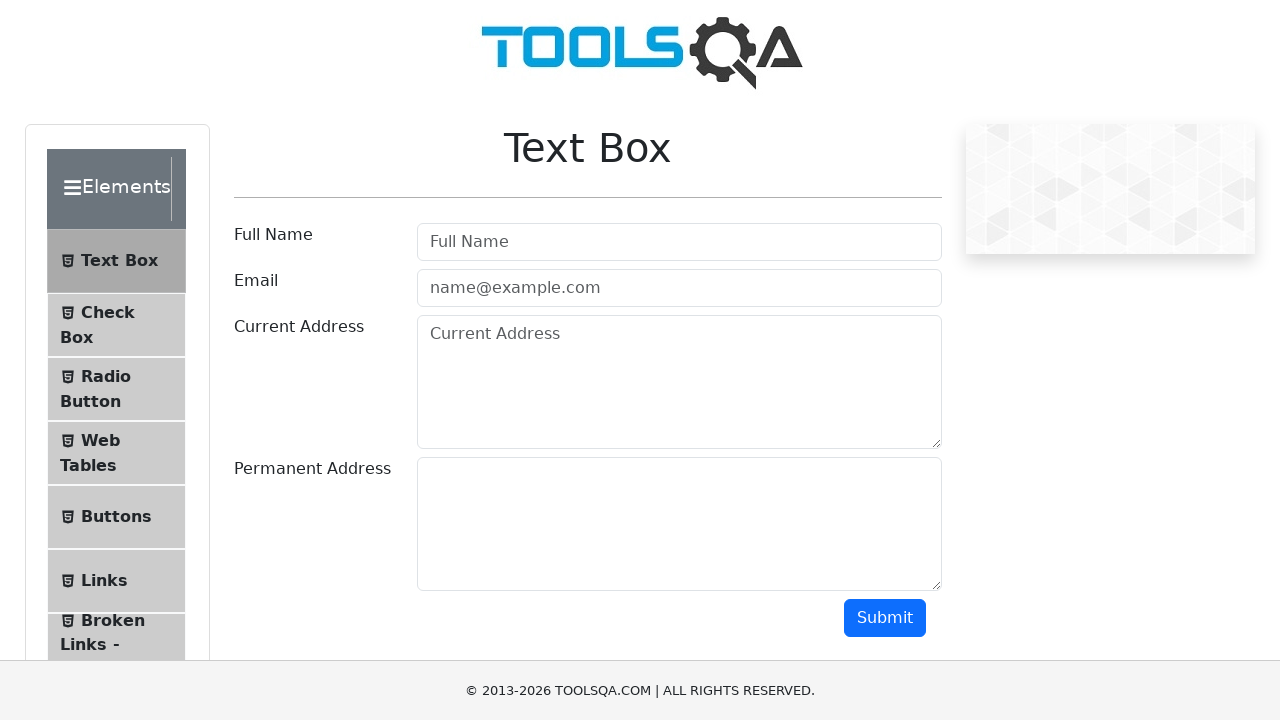

Filled userName field with 'Ramil' on #userName
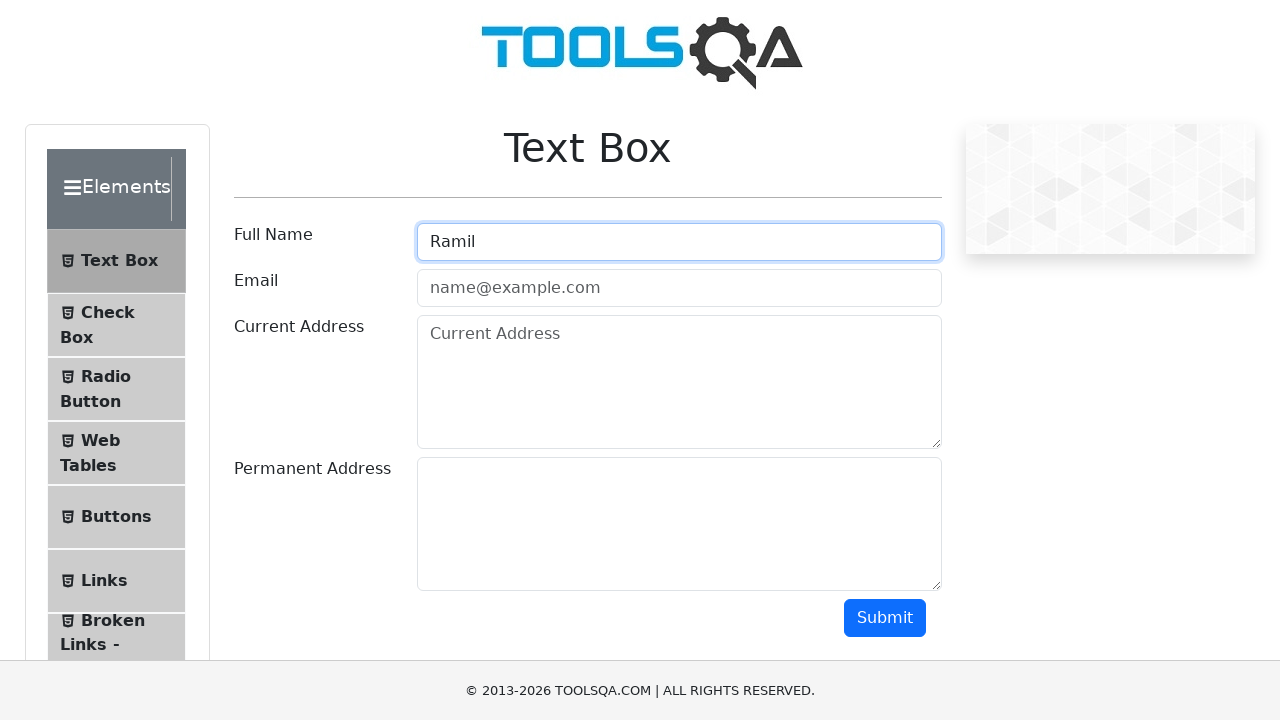

Filled userEmail field with 'Ramil@example.com' on #userEmail
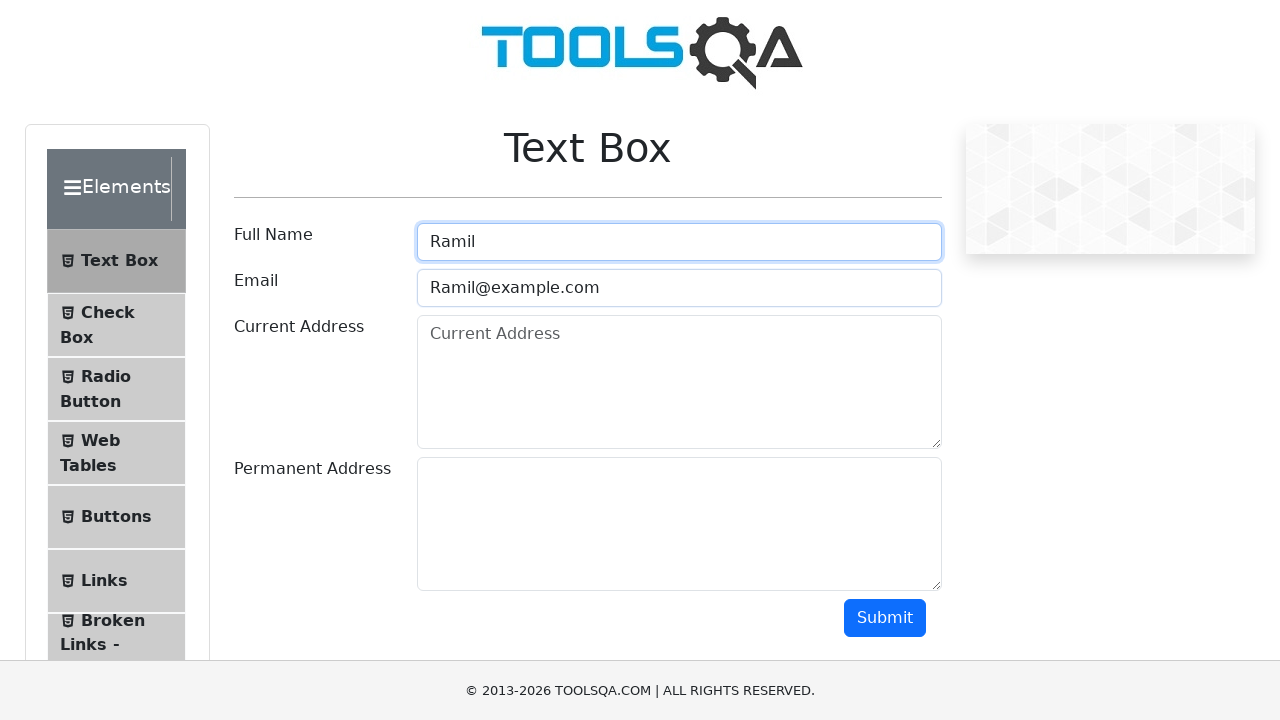

Filled currentAddress field with 'adresss' on #currentAddress
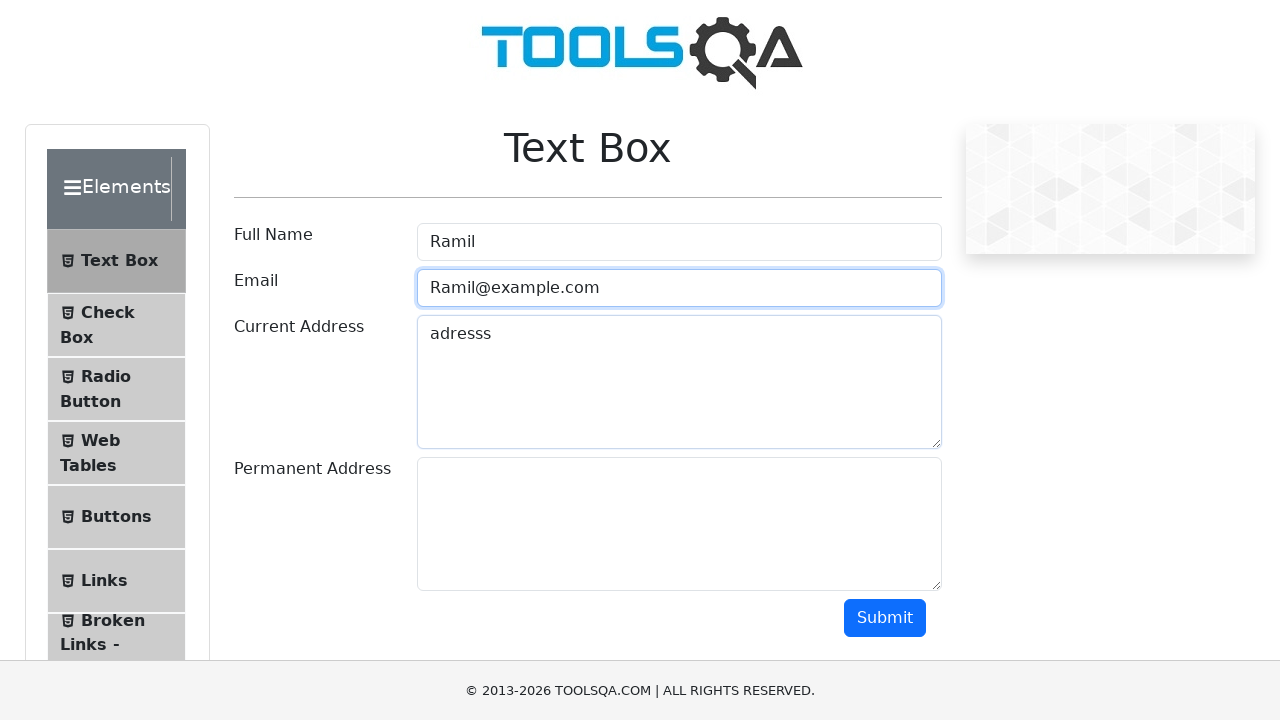

Filled permanentAddress field with 'qalici adress' on #permanentAddress
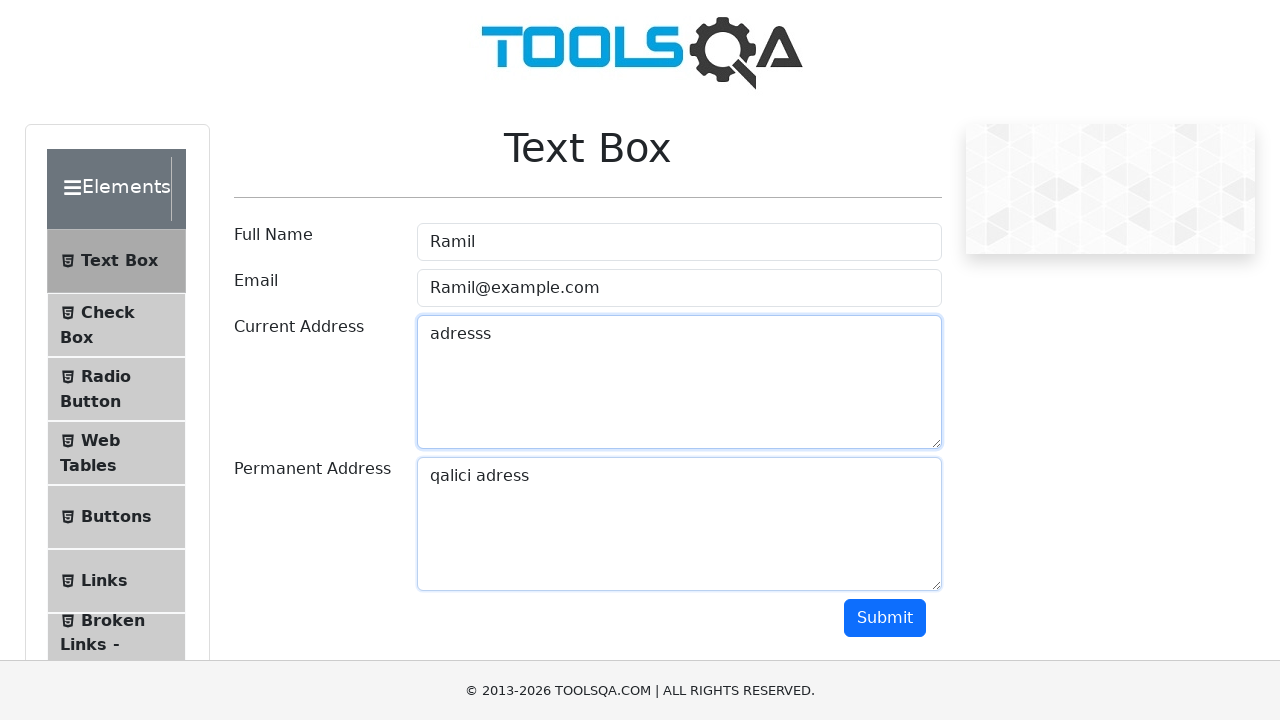

Clicked submit button to submit the form at (885, 618) on #submit
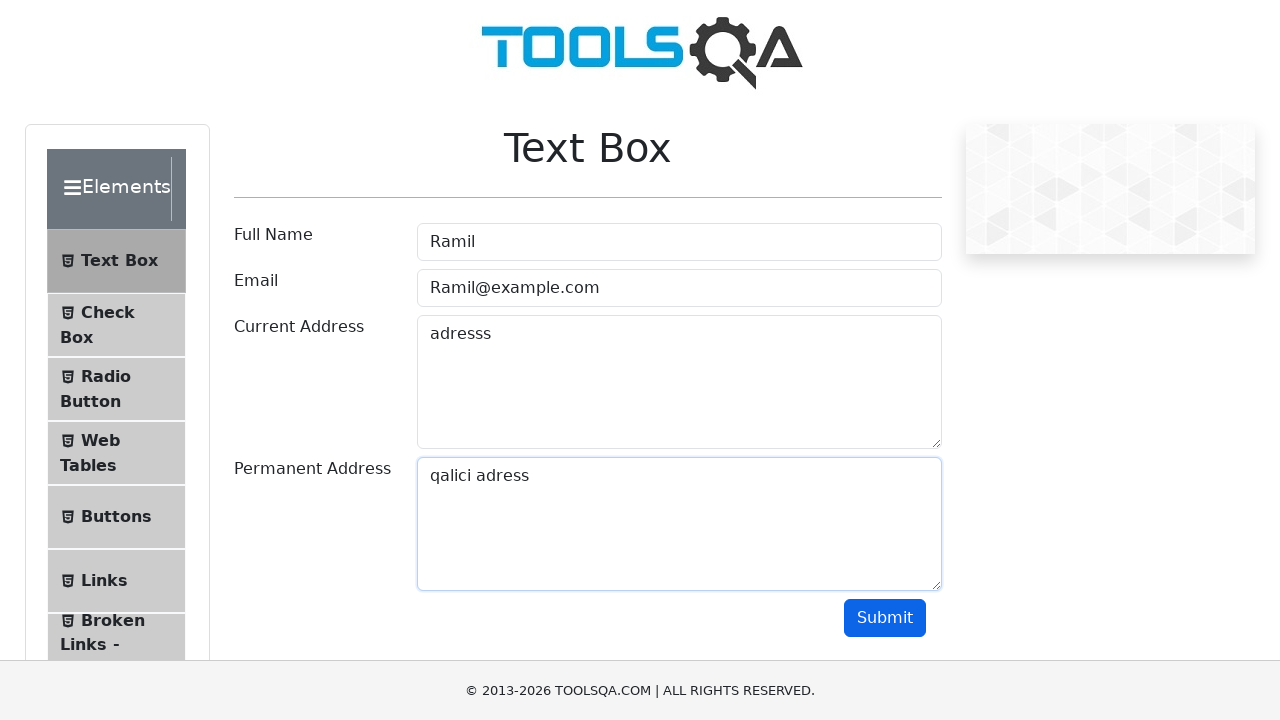

Output section with name field loaded successfully
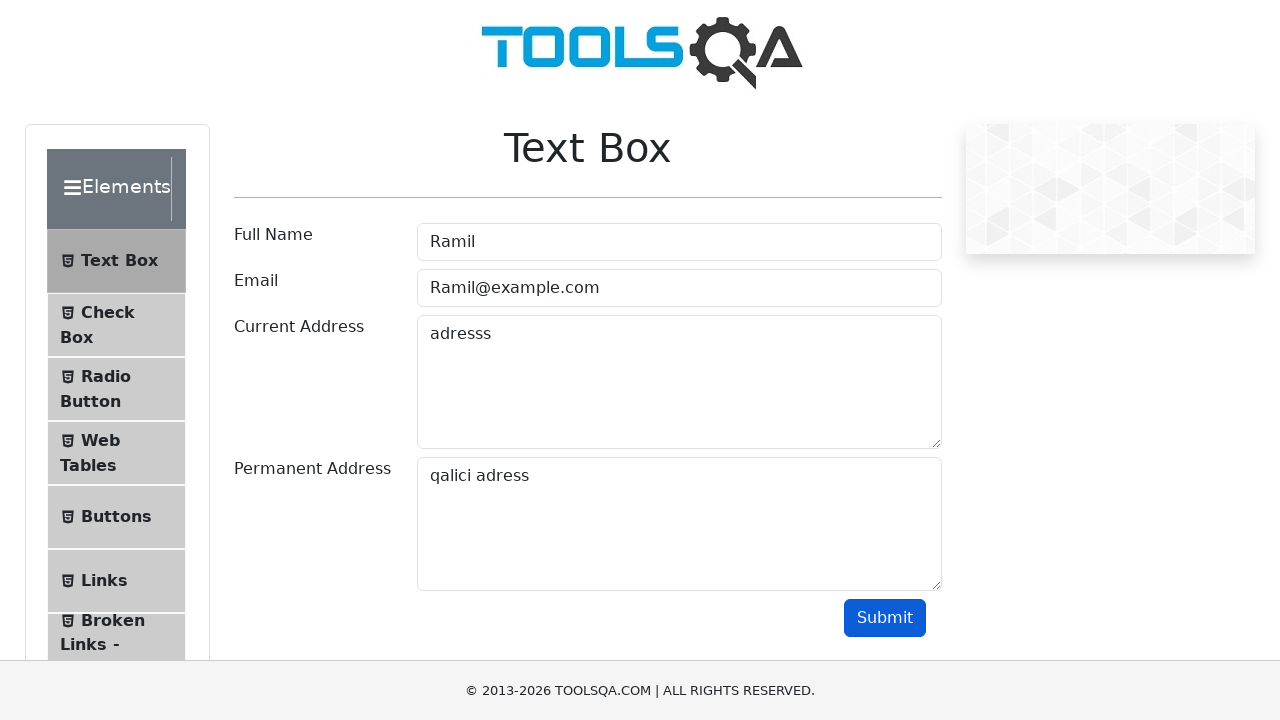

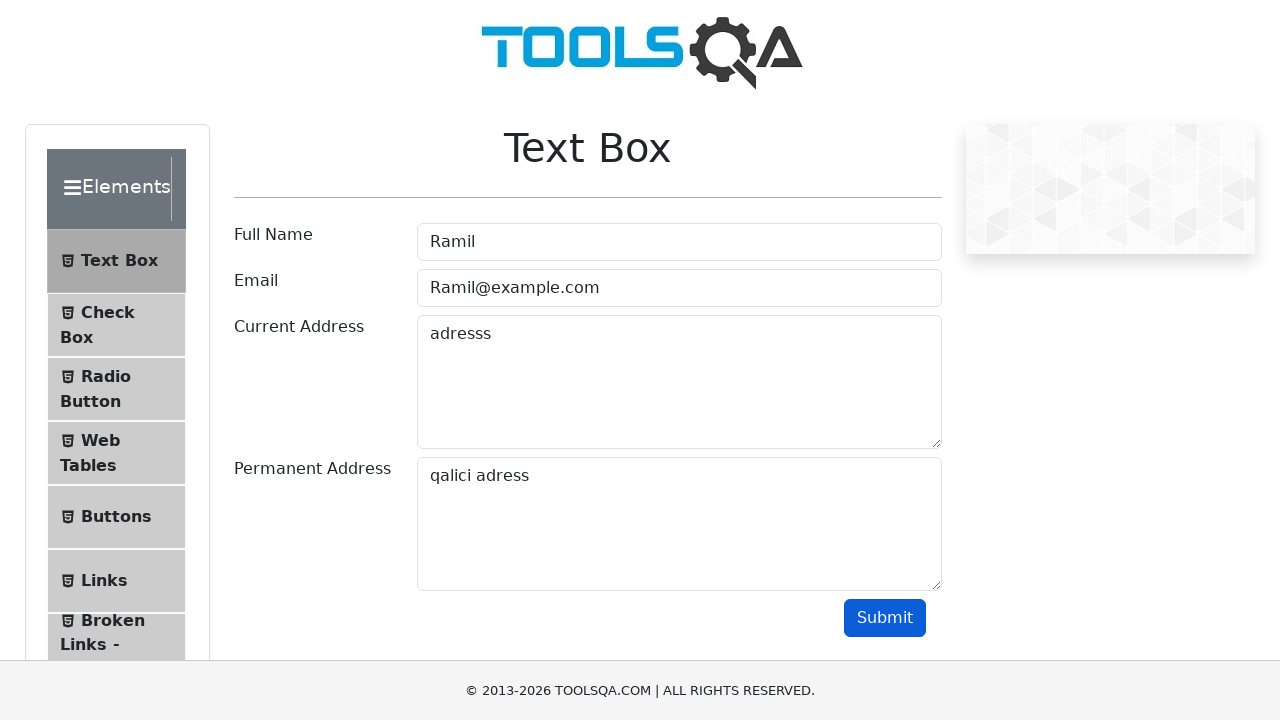